Tests interaction with a jQuery combo tree dropdown component by clicking the input box to open the dropdown menu

Starting URL: https://www.jqueryscript.net/demo/Drop-Down-Combo-Tree/

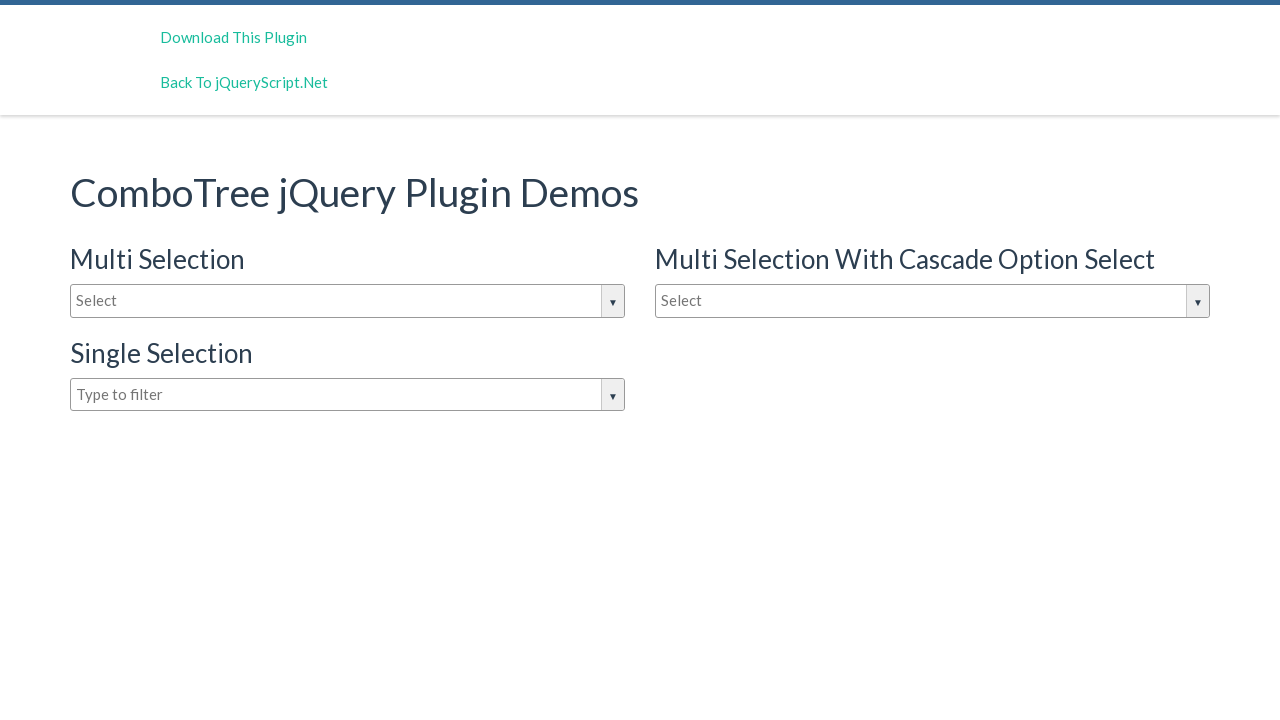

Clicked the jQuery combo tree input box to open the dropdown menu at (348, 301) on #justAnInputBox
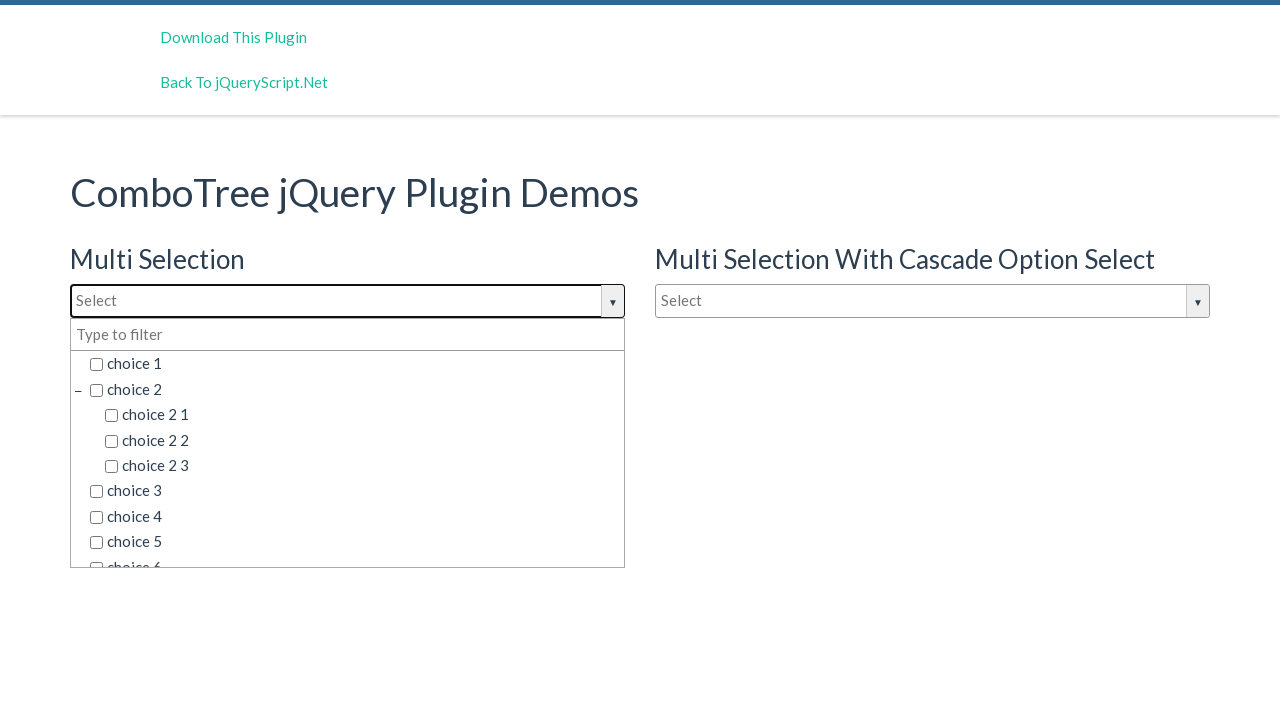

Dropdown menu items loaded and became visible
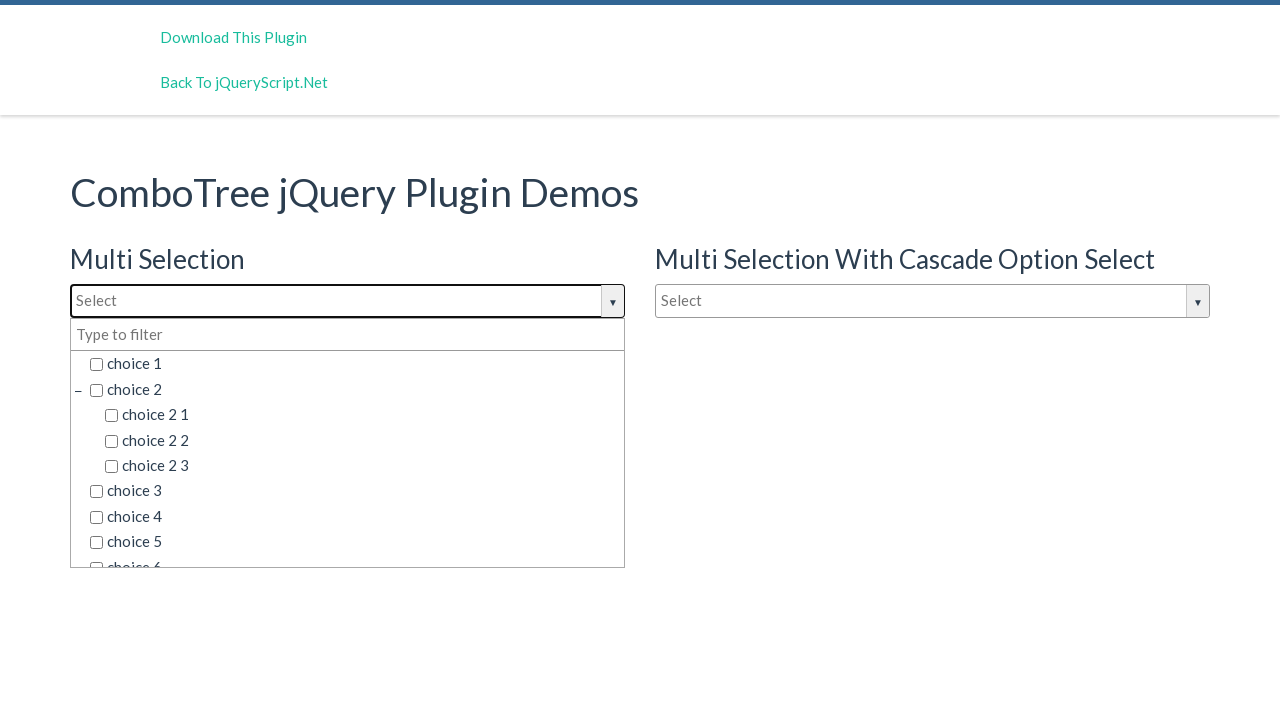

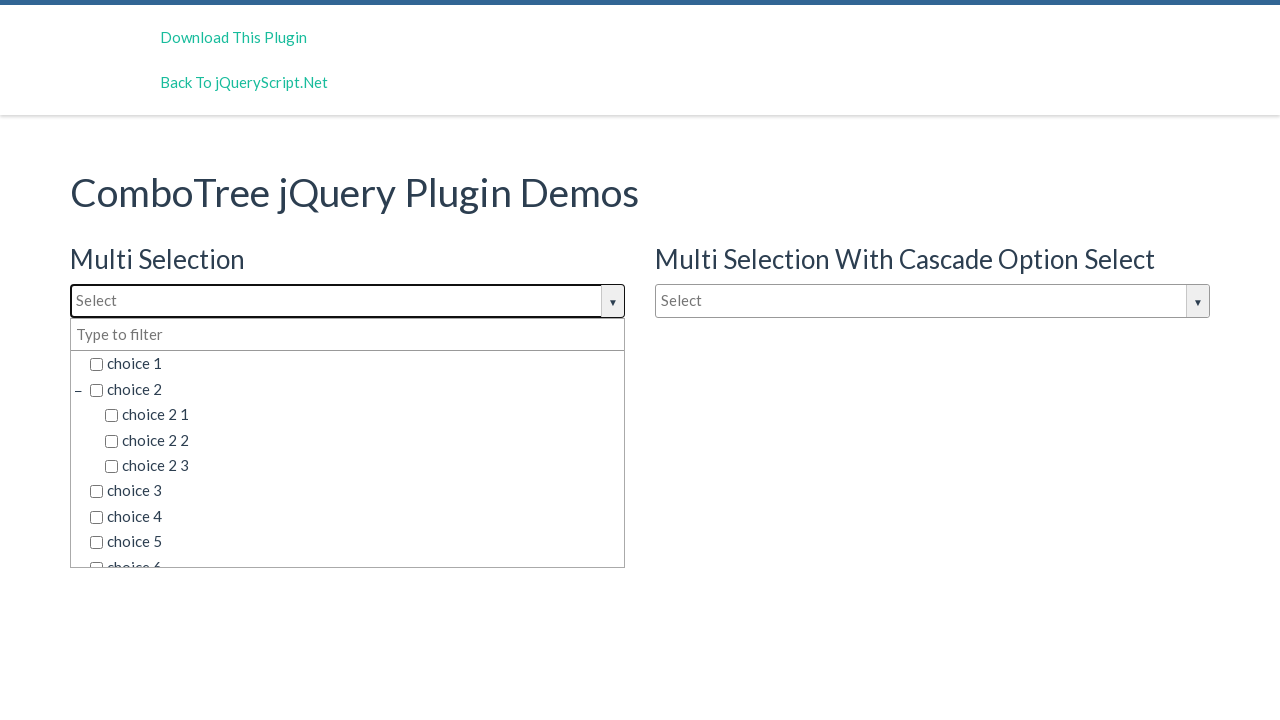